Tests the shopping cart functionality by navigating to the shop page, adding multiple items (Stuffed Frog, Fluffy Bunny, Valentine Bear) to the cart, then verifying quantities and prices in the cart page.

Starting URL: https://jupiter.cloud.planittesting.com/

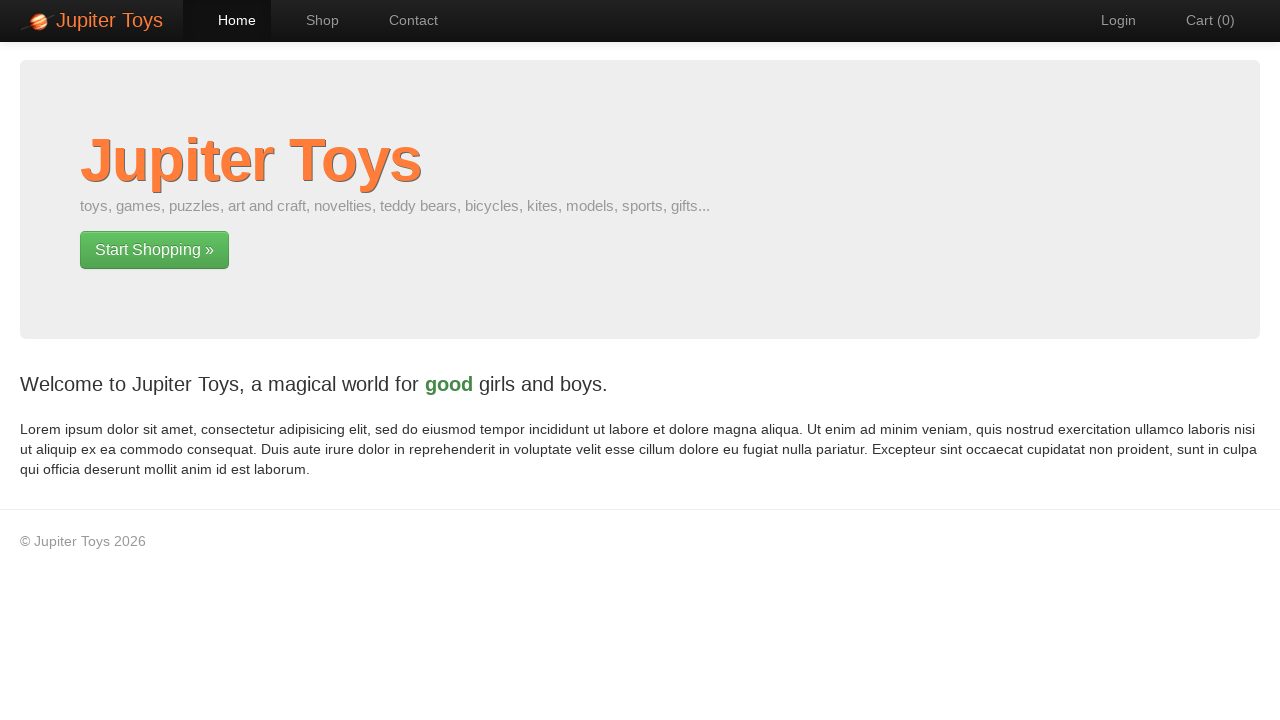

Clicked Shop button to navigate to shop page at (312, 20) on a[href='#/shop']
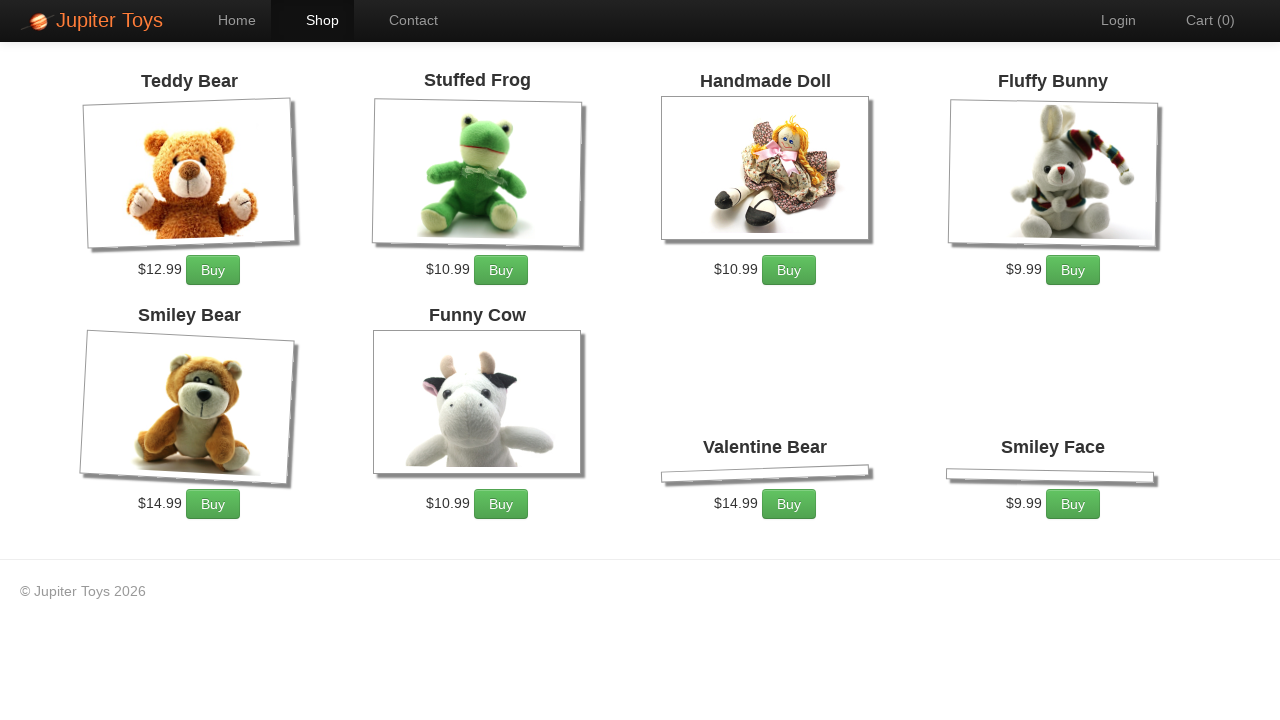

Shop page loaded with products displayed
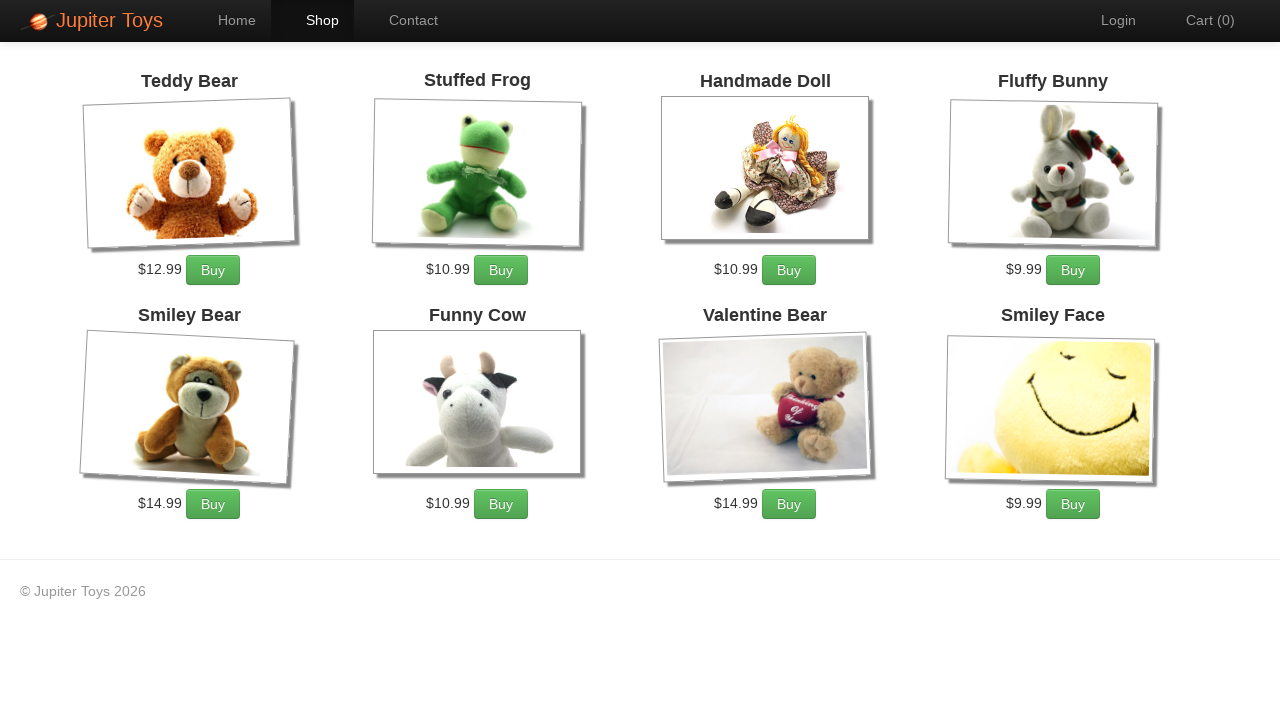

Added Stuffed Frog to cart at (501, 270) on li:has-text('Stuffed Frog') >> a.btn
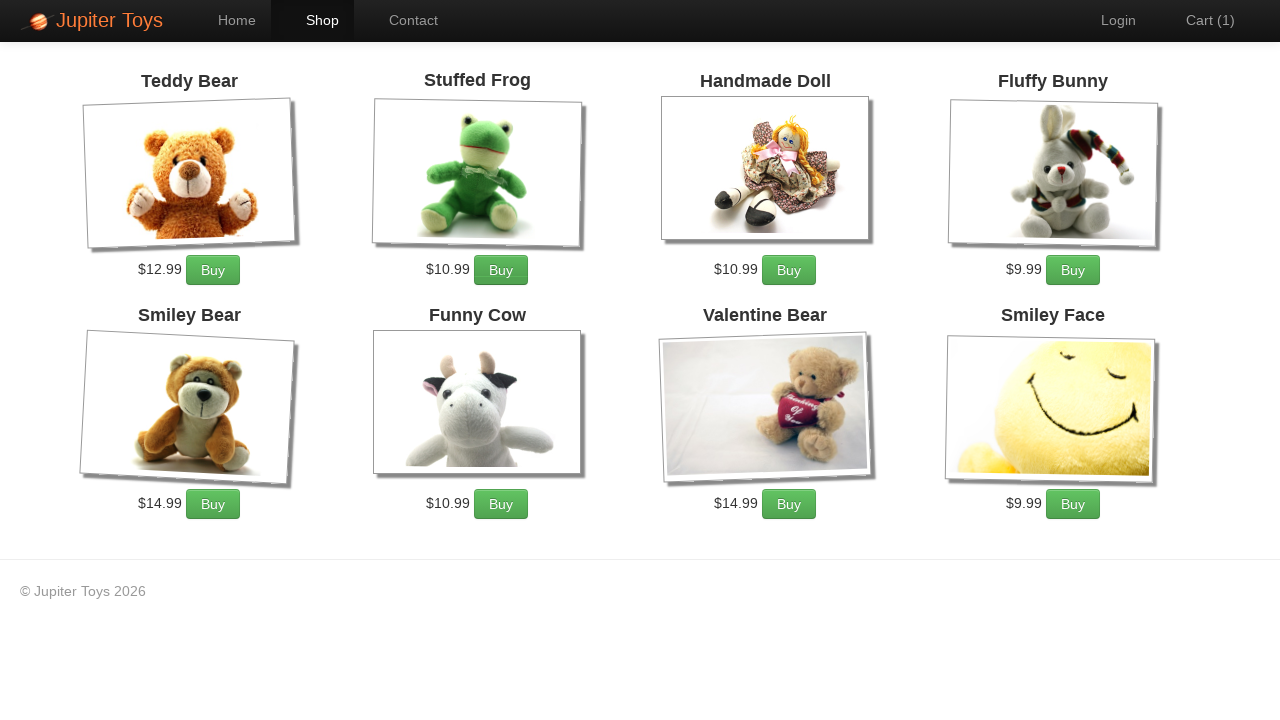

Added Fluffy Bunny to cart at (1073, 270) on li:has-text('Fluffy Bunny') >> a.btn
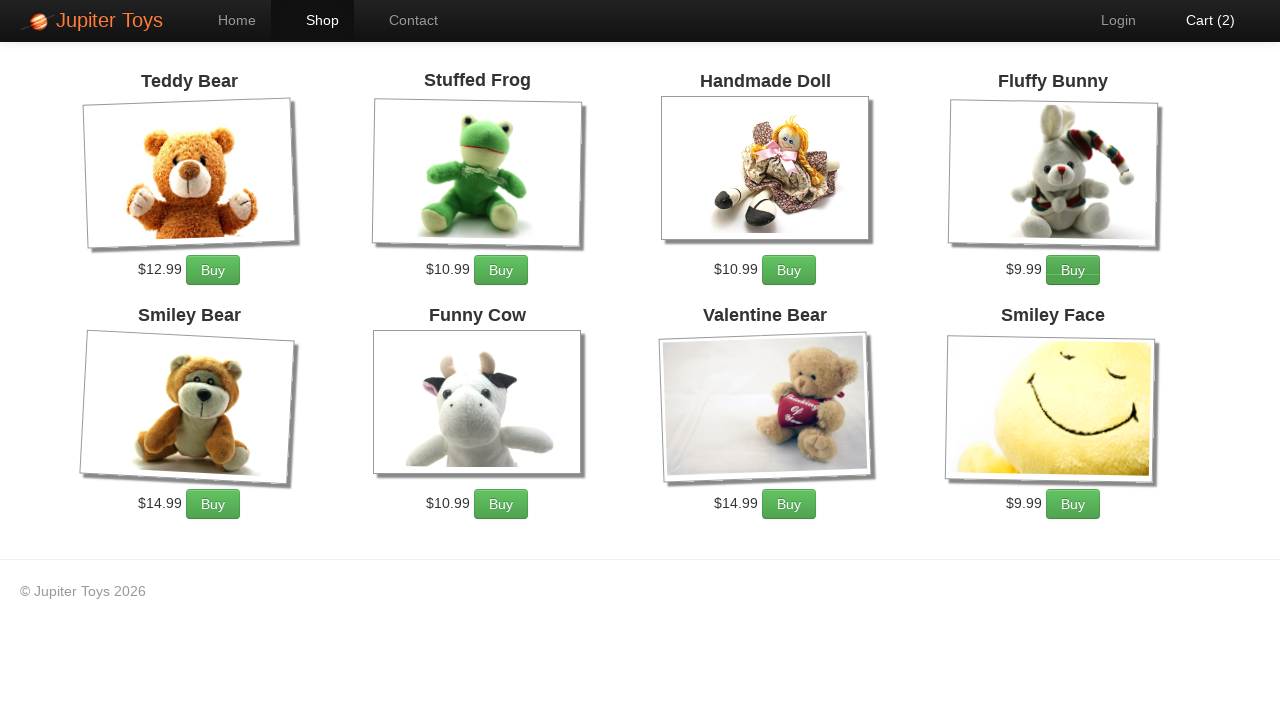

Added Valentine Bear to cart at (789, 504) on li:has-text('Valentine Bear') >> a.btn
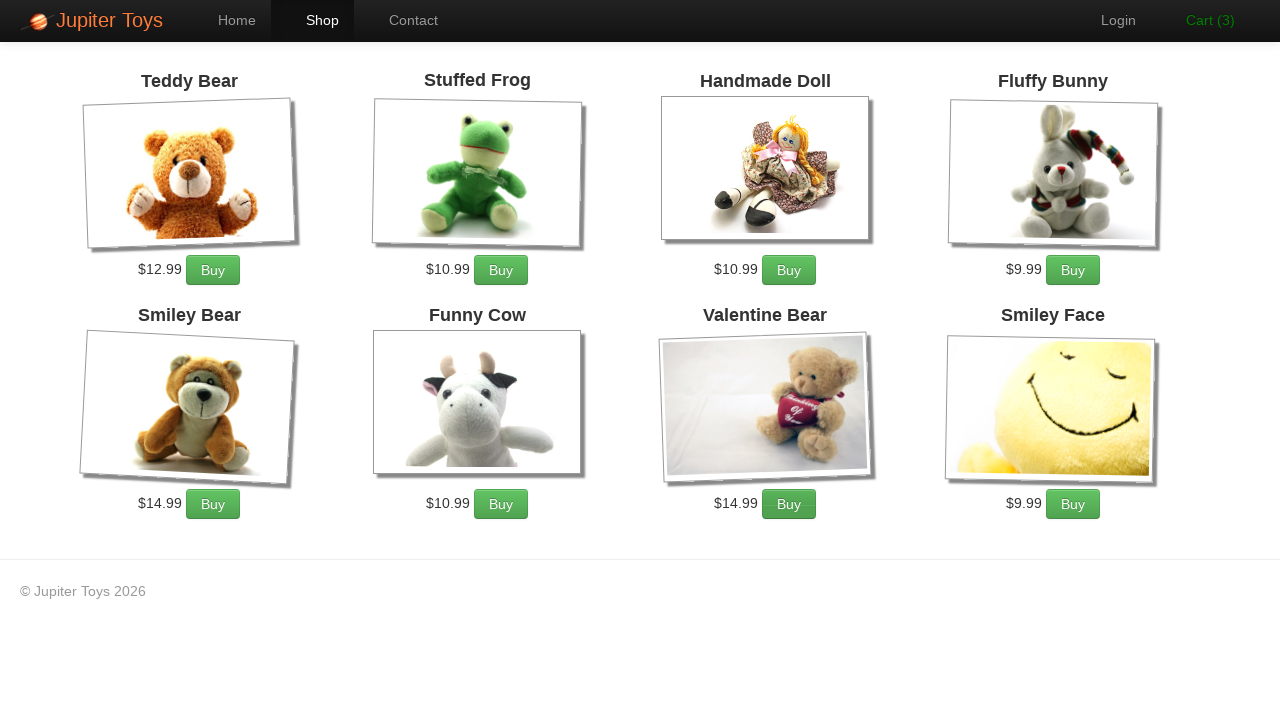

Clicked Cart button to view cart page at (1200, 20) on a[href='#/cart']
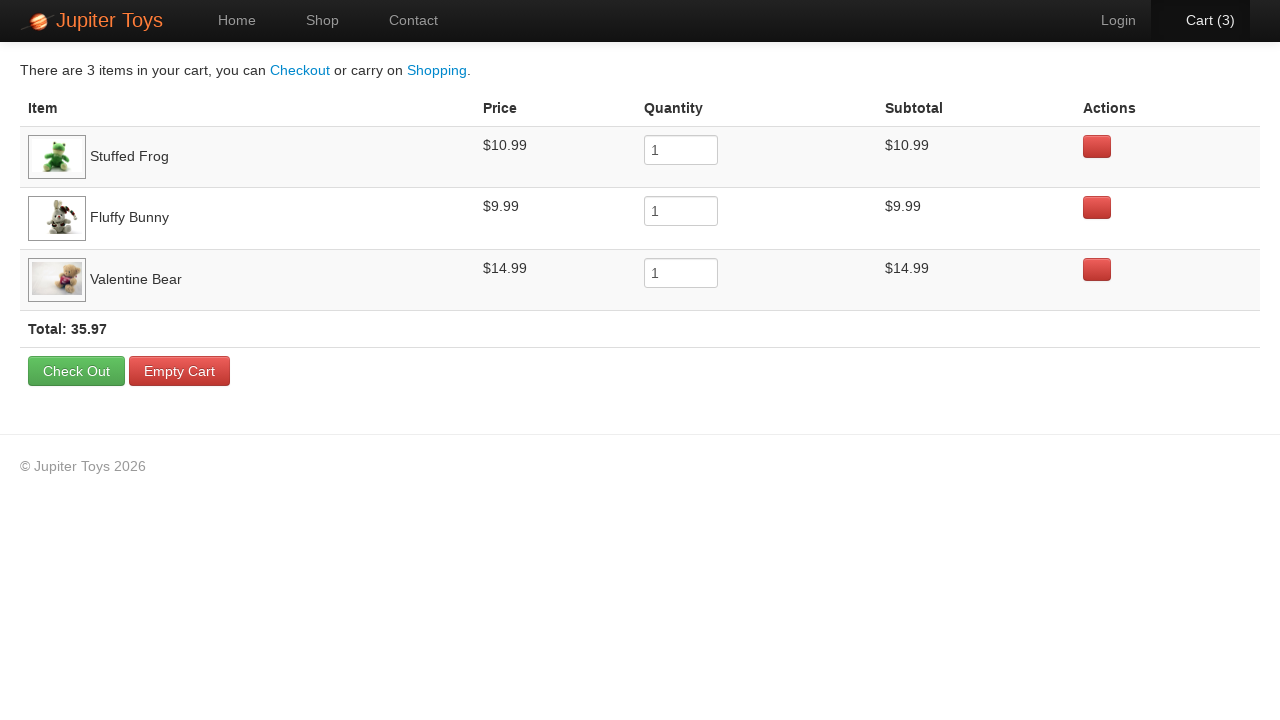

Cart page loaded with cart items displayed
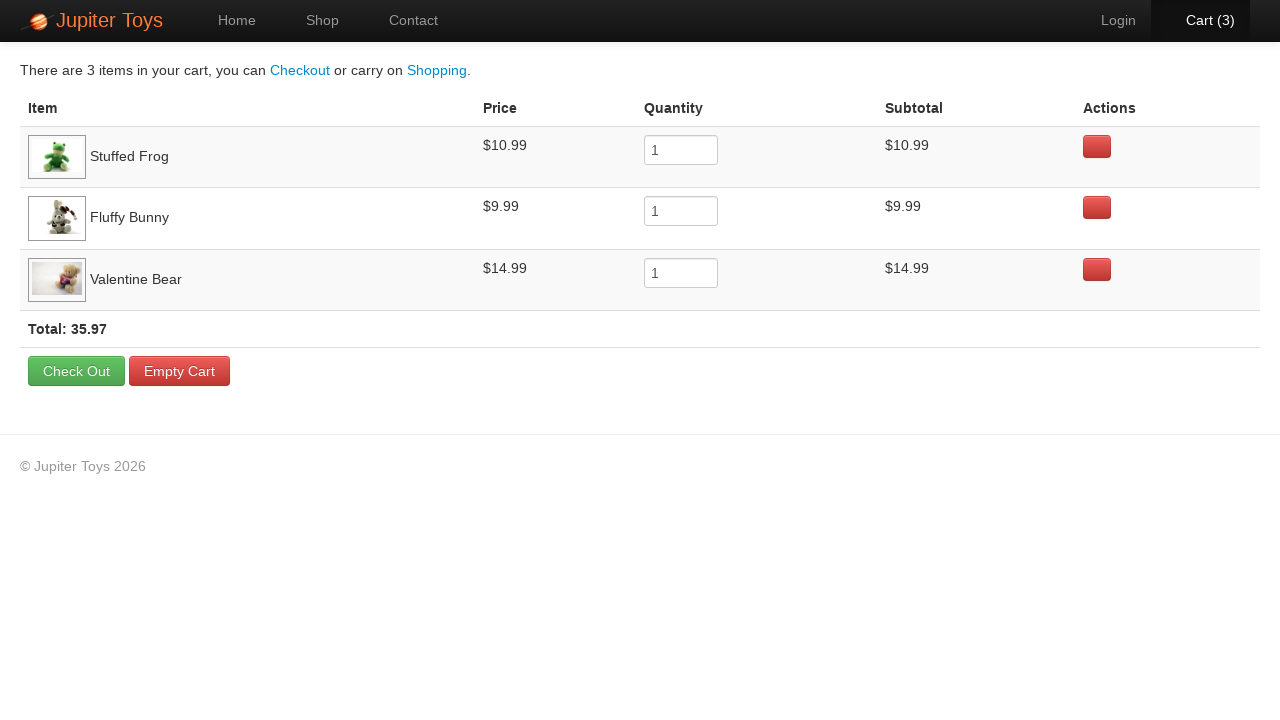

Updated Stuffed Frog quantity to 2 on tr:has-text('Stuffed Frog') input[type='number']
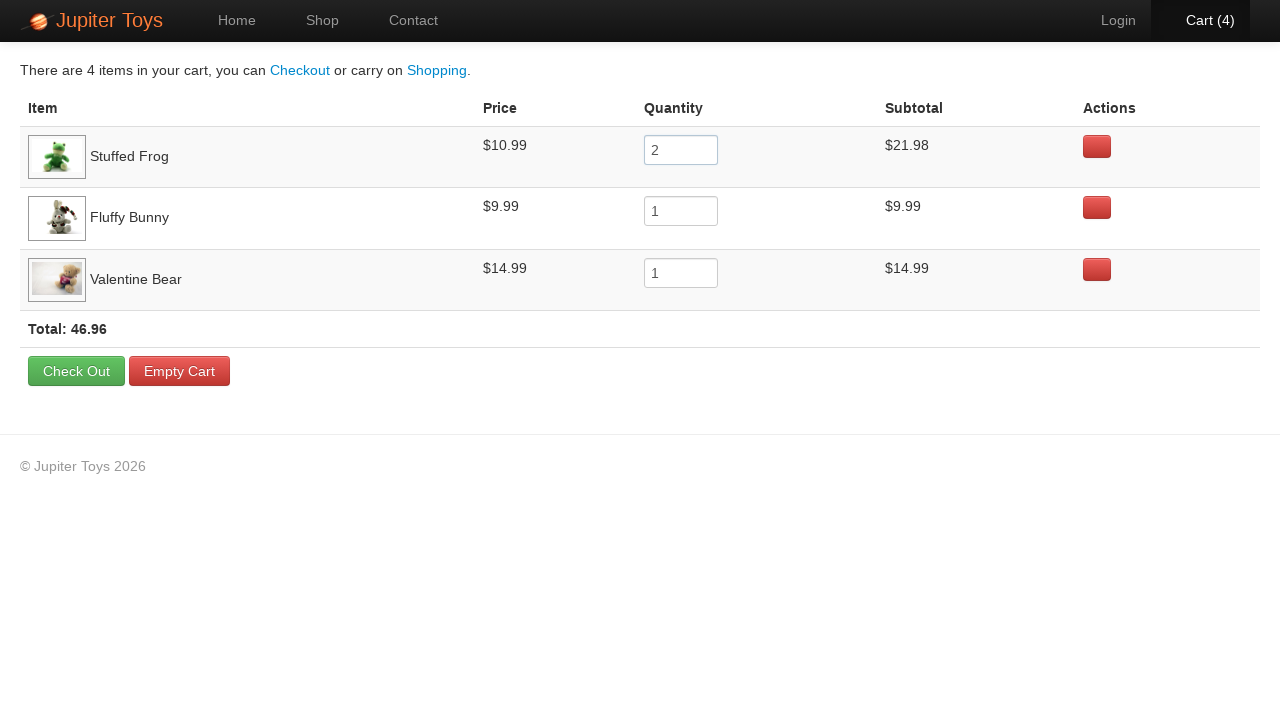

Updated Fluffy Bunny quantity to 5 on tr:has-text('Fluffy Bunny') input[type='number']
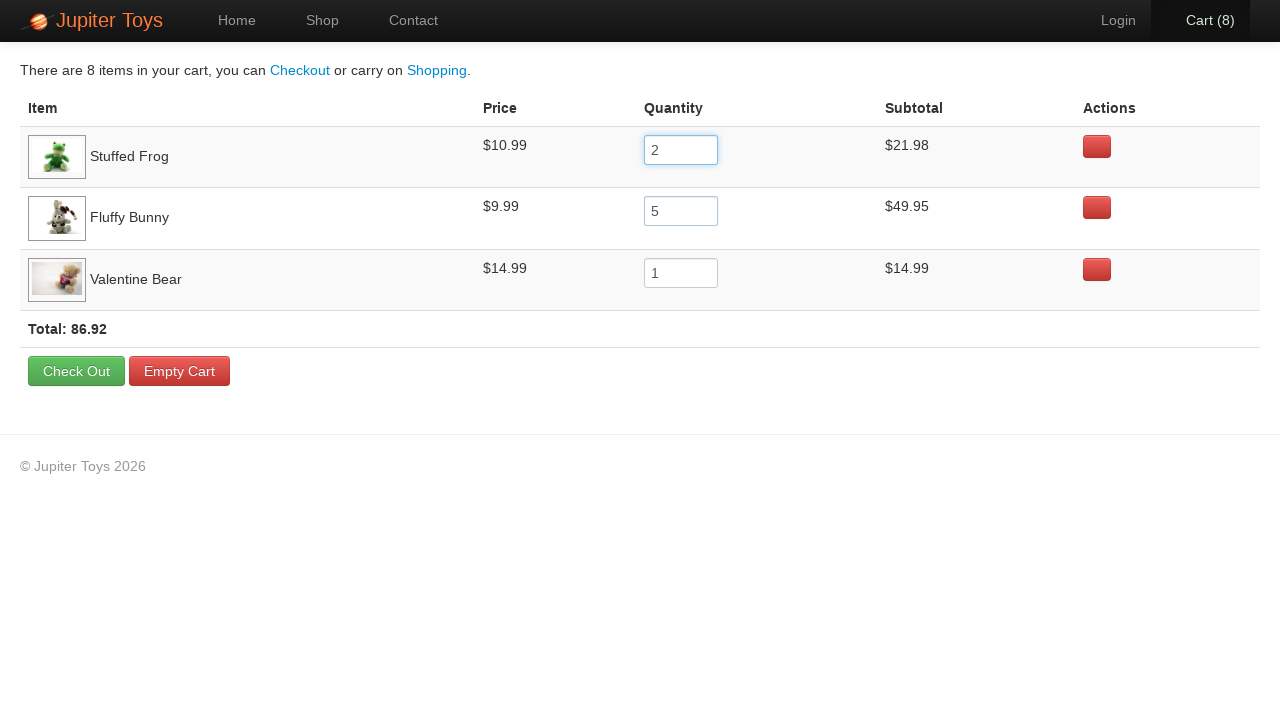

Updated Valentine Bear quantity to 3 on tr:has-text('Valentine Bear') input[type='number']
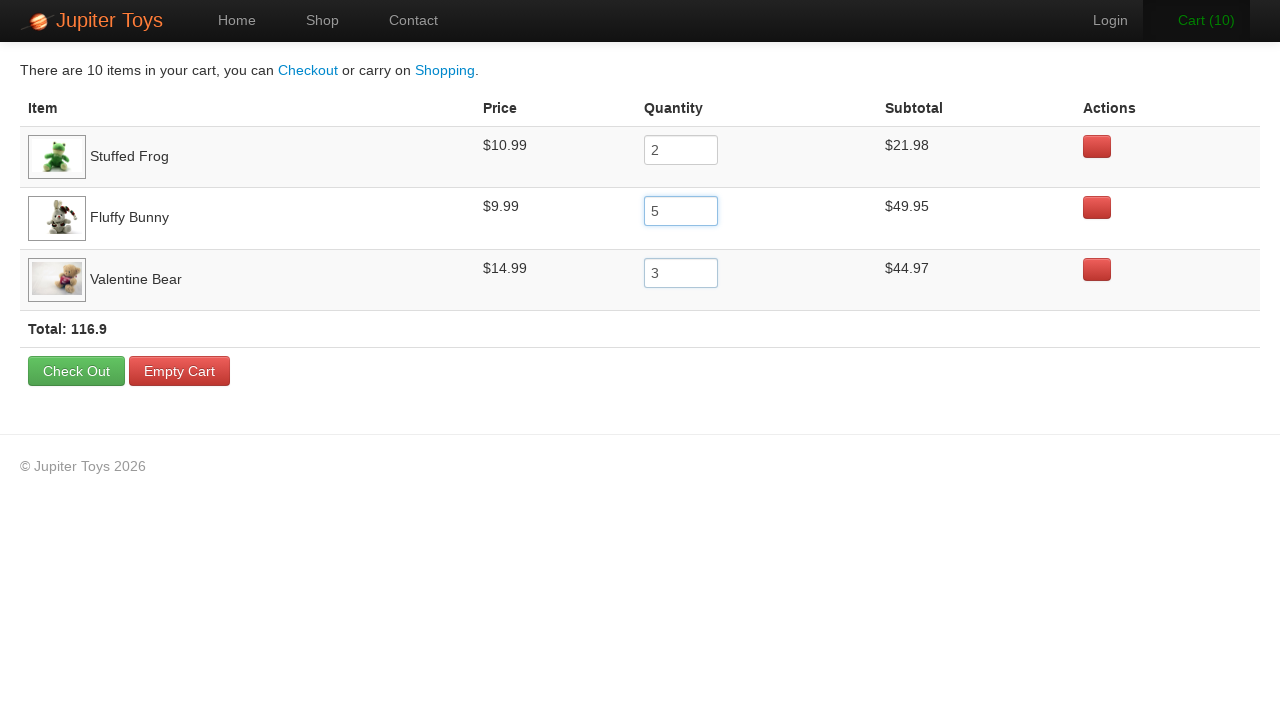

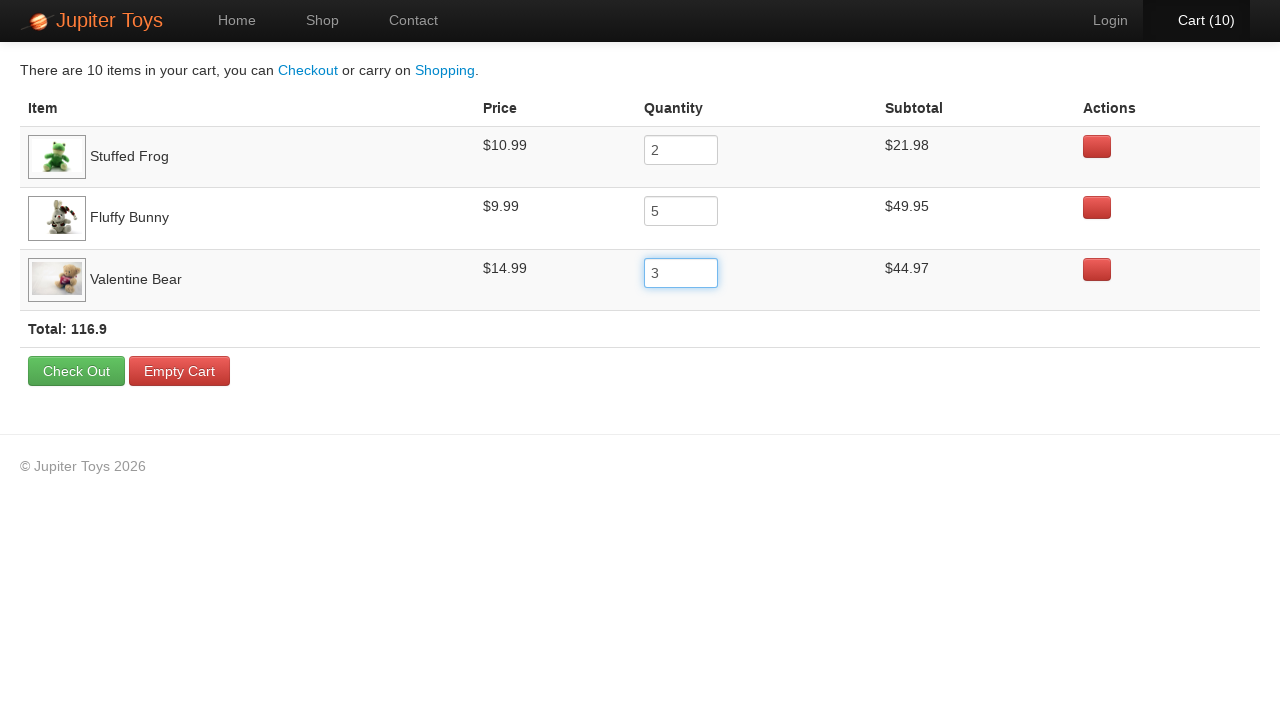